Tests that editing a task to empty text deletes the task from the list.

Starting URL: https://demo.playwright.dev/todomvc

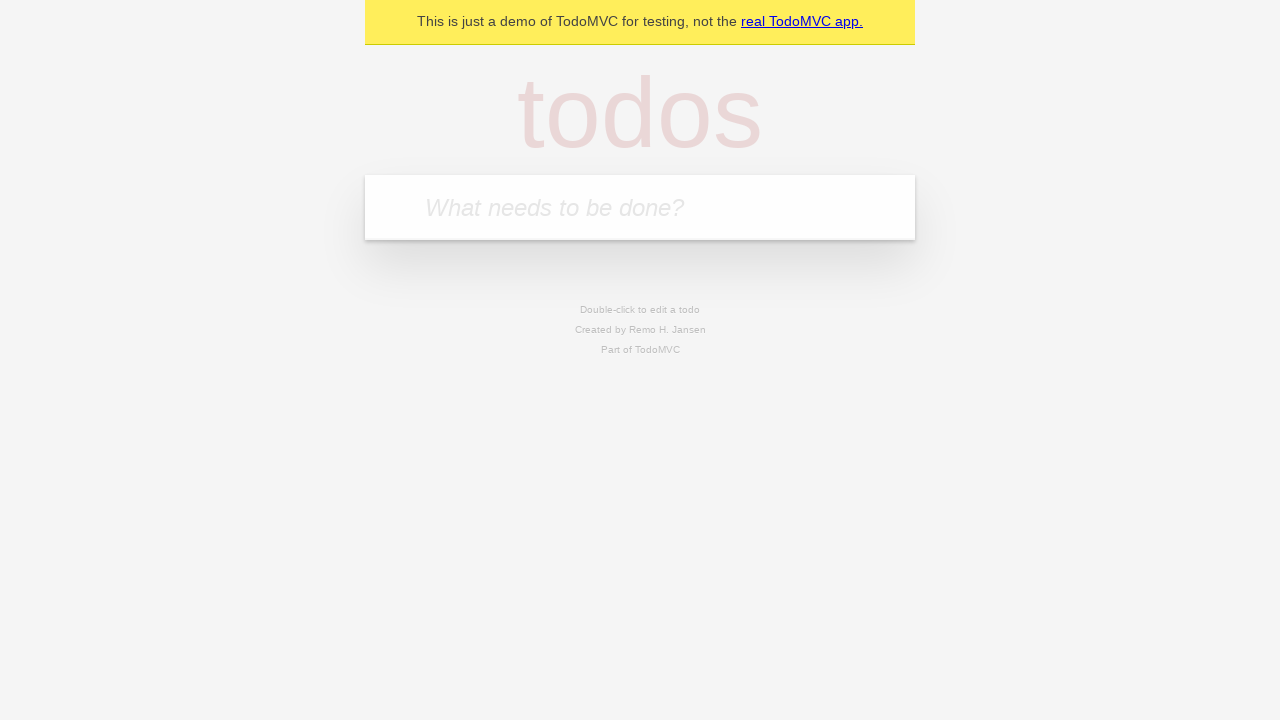

Filled new-todo input with 'water plants' on .new-todo
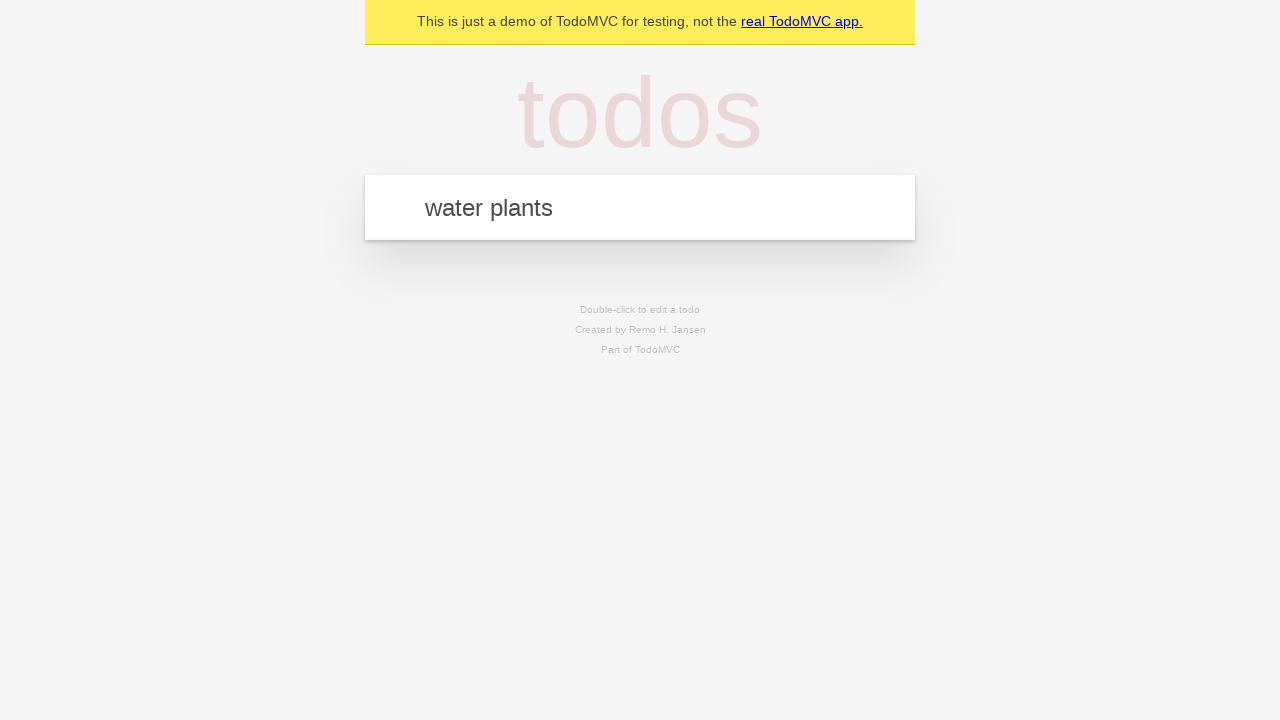

Pressed Enter to add 'water plants' task on .new-todo
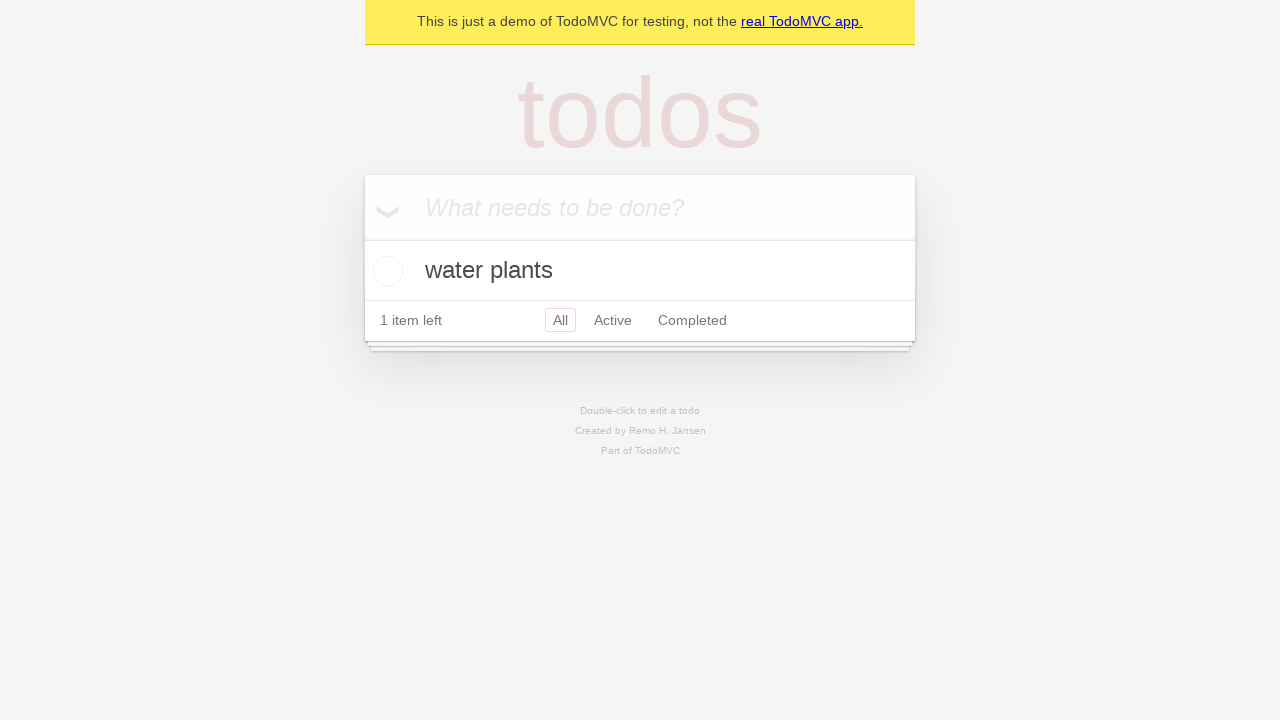

Filled new-todo input with 'clean fridge' on .new-todo
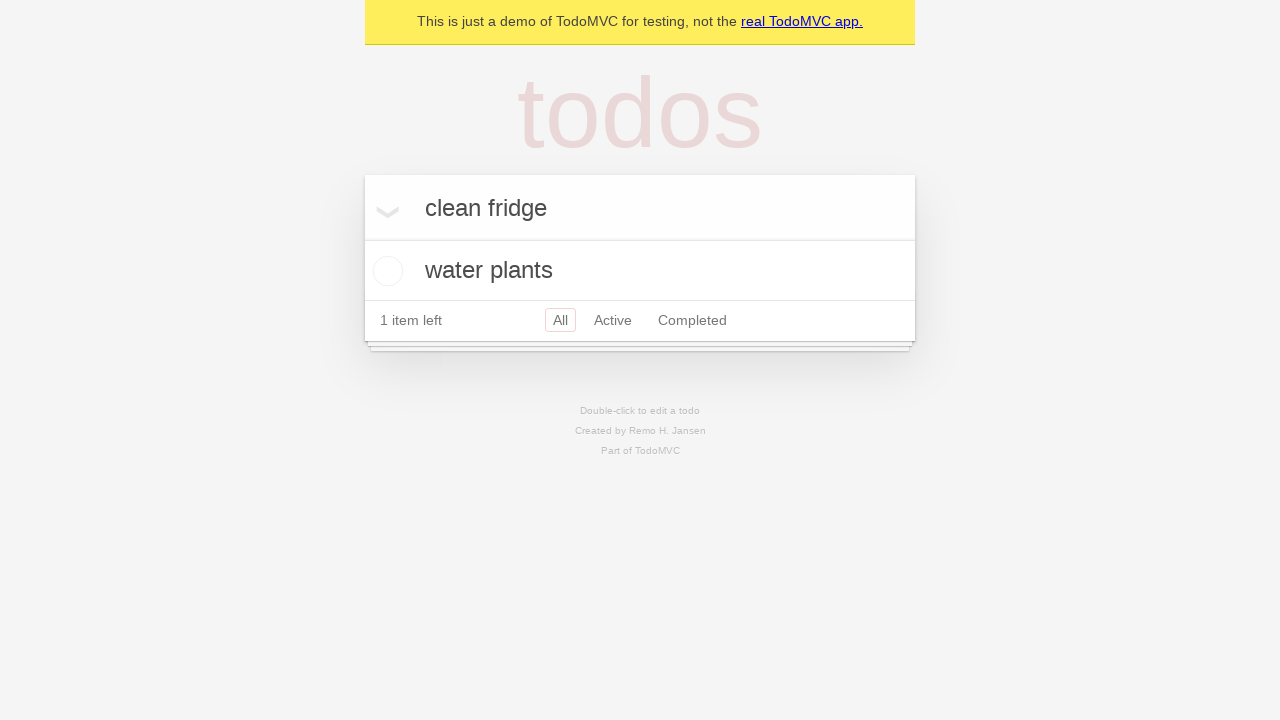

Pressed Enter to add 'clean fridge' task on .new-todo
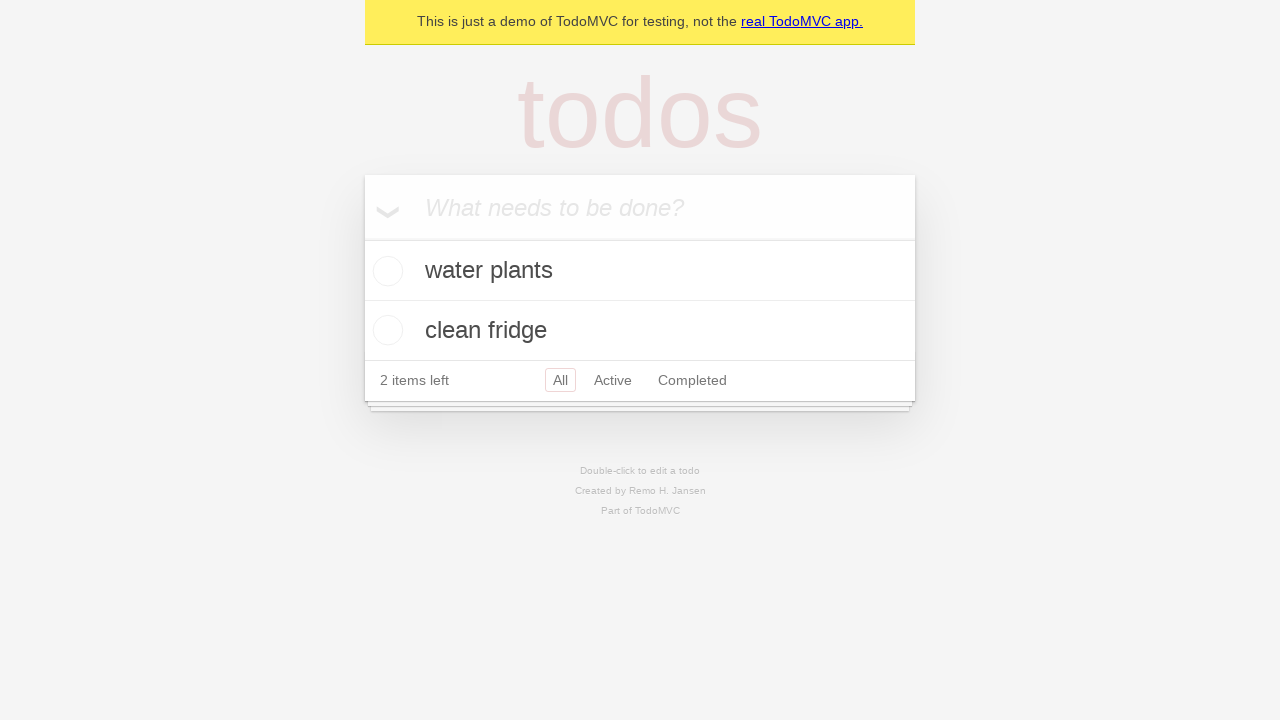

Filled new-todo input with 'fold laundry' on .new-todo
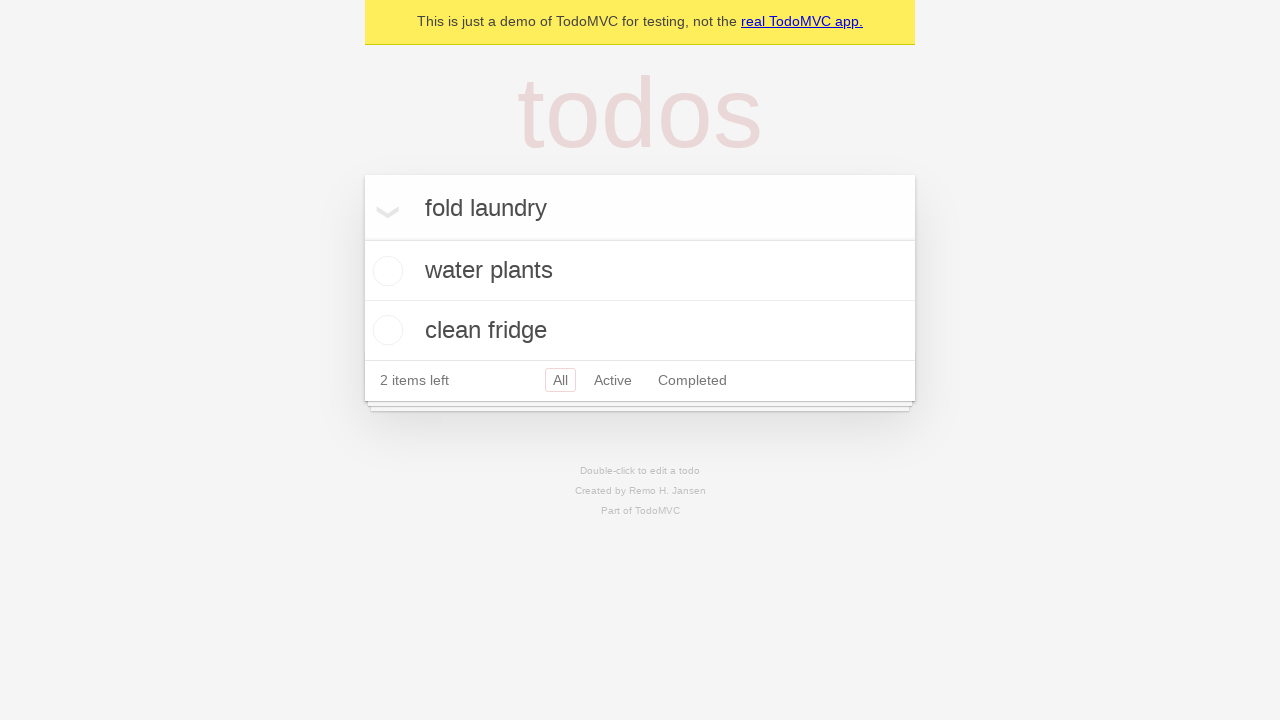

Pressed Enter to add 'fold laundry' task on .new-todo
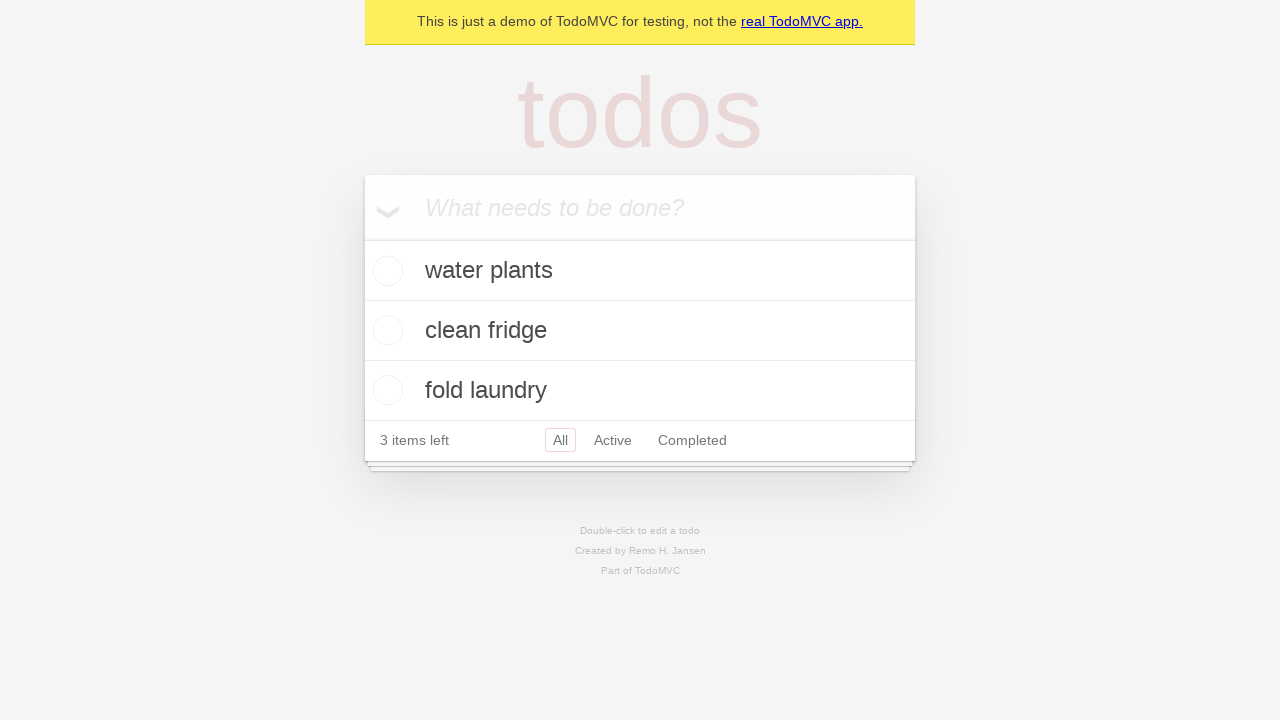

Double-clicked second task to enter edit mode at (640, 331) on .todo-list li >> nth=1
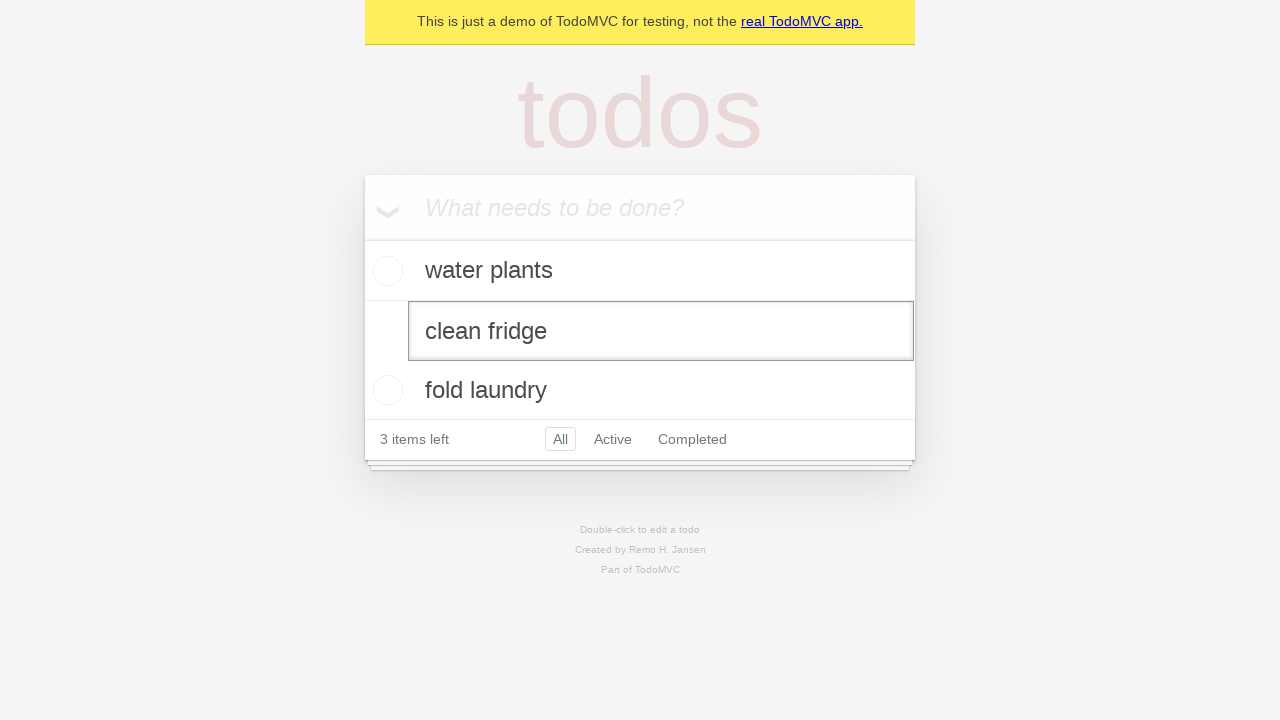

Cleared the edit field for second task on .todo-list li.editing .edit
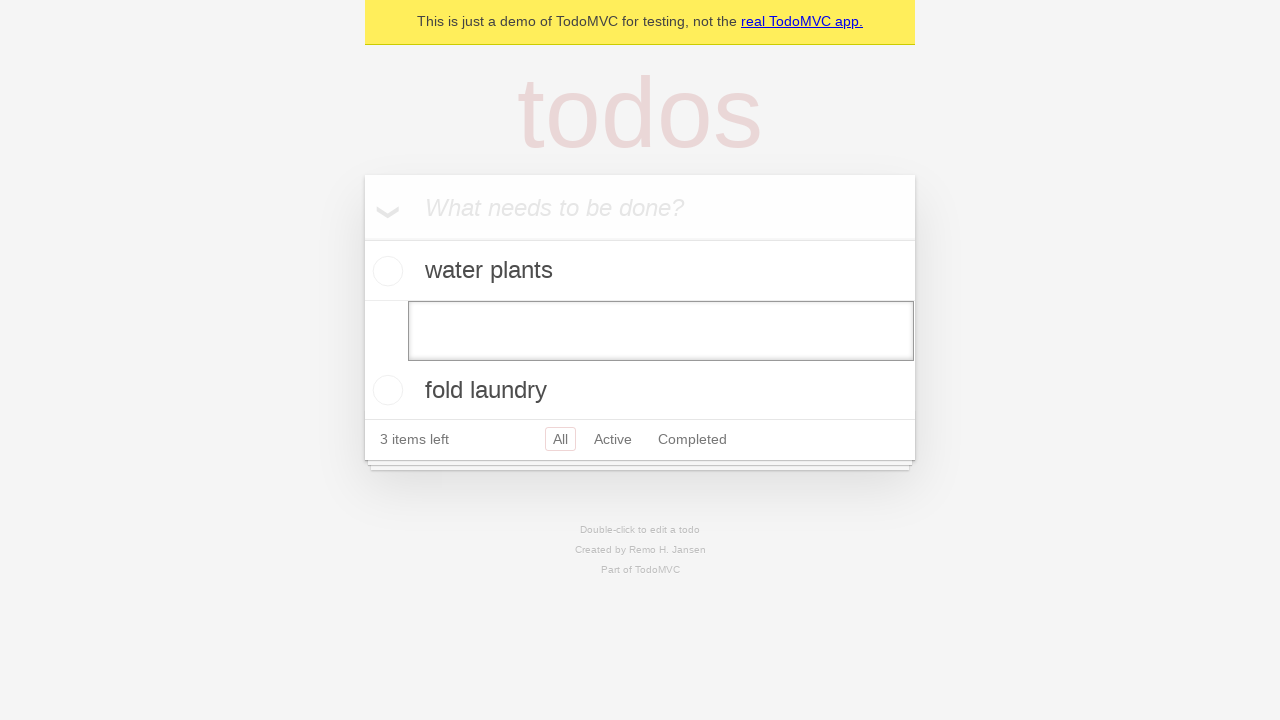

Pressed Enter to confirm empty edit, deleting second task on .todo-list li.editing .edit
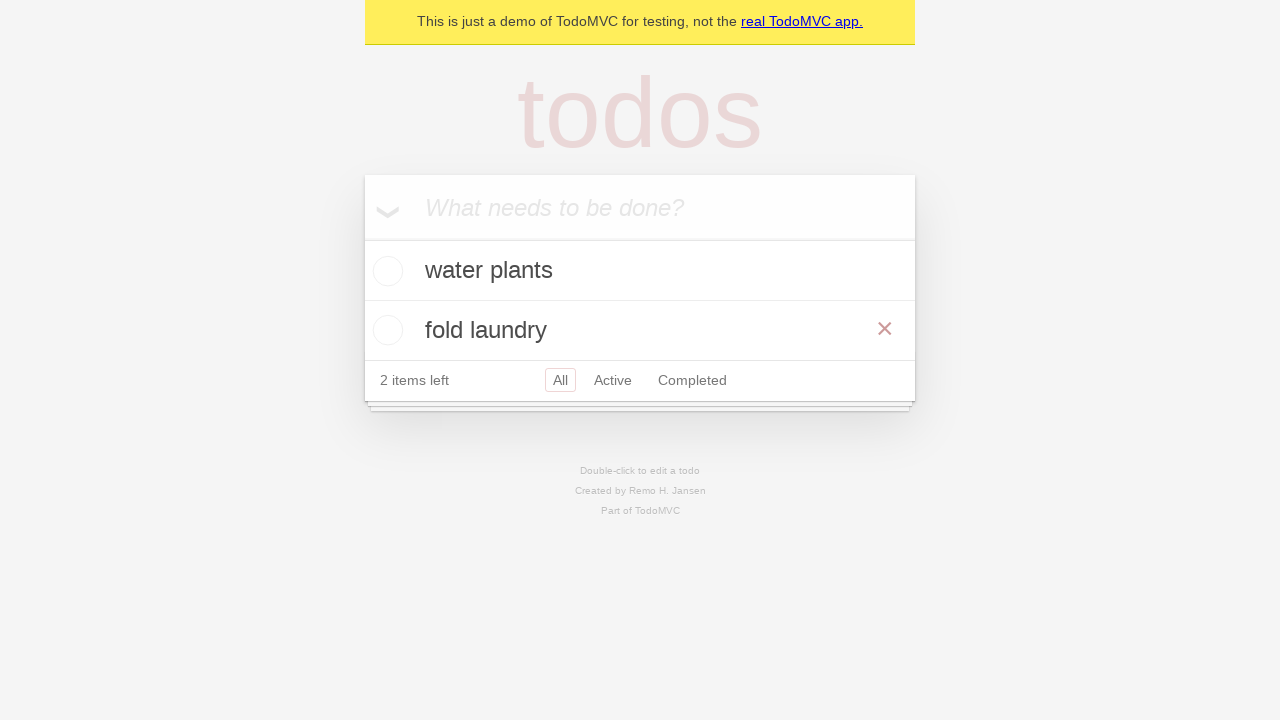

Double-clicked second task (formerly third) to enter edit mode at (640, 330) on .todo-list li >> nth=1
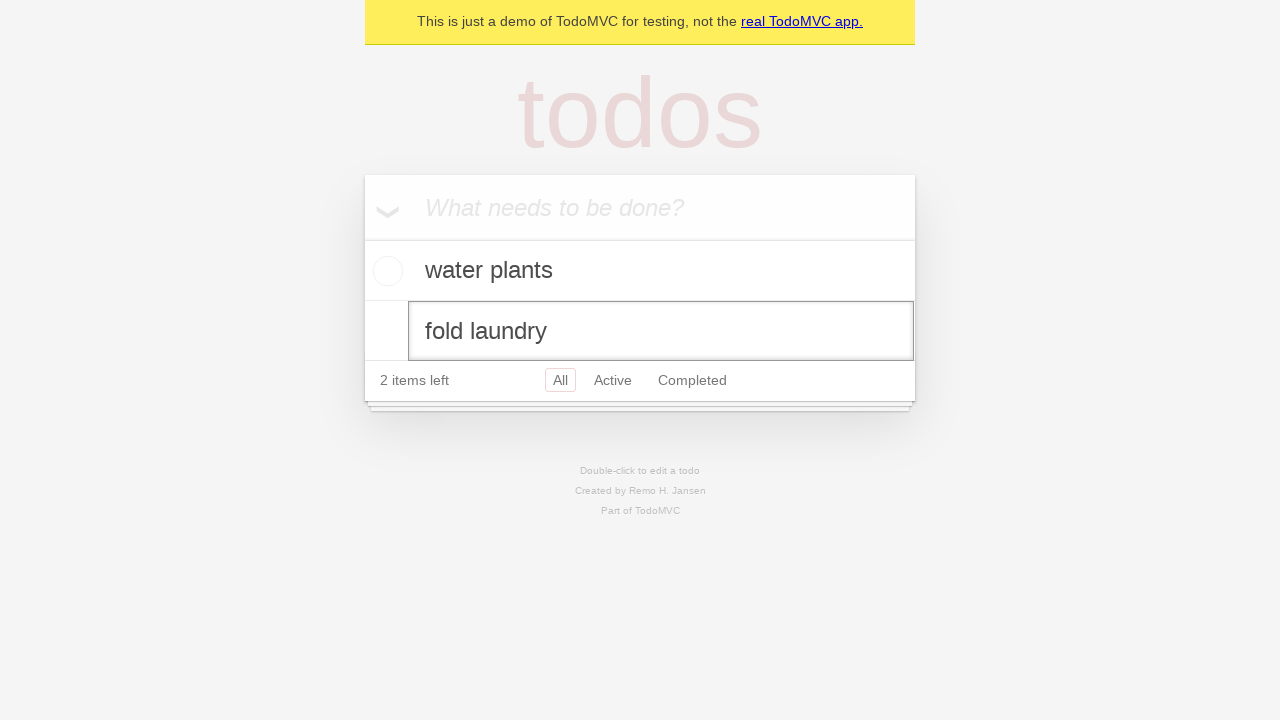

Cleared the edit field for second task on .todo-list li.editing .edit
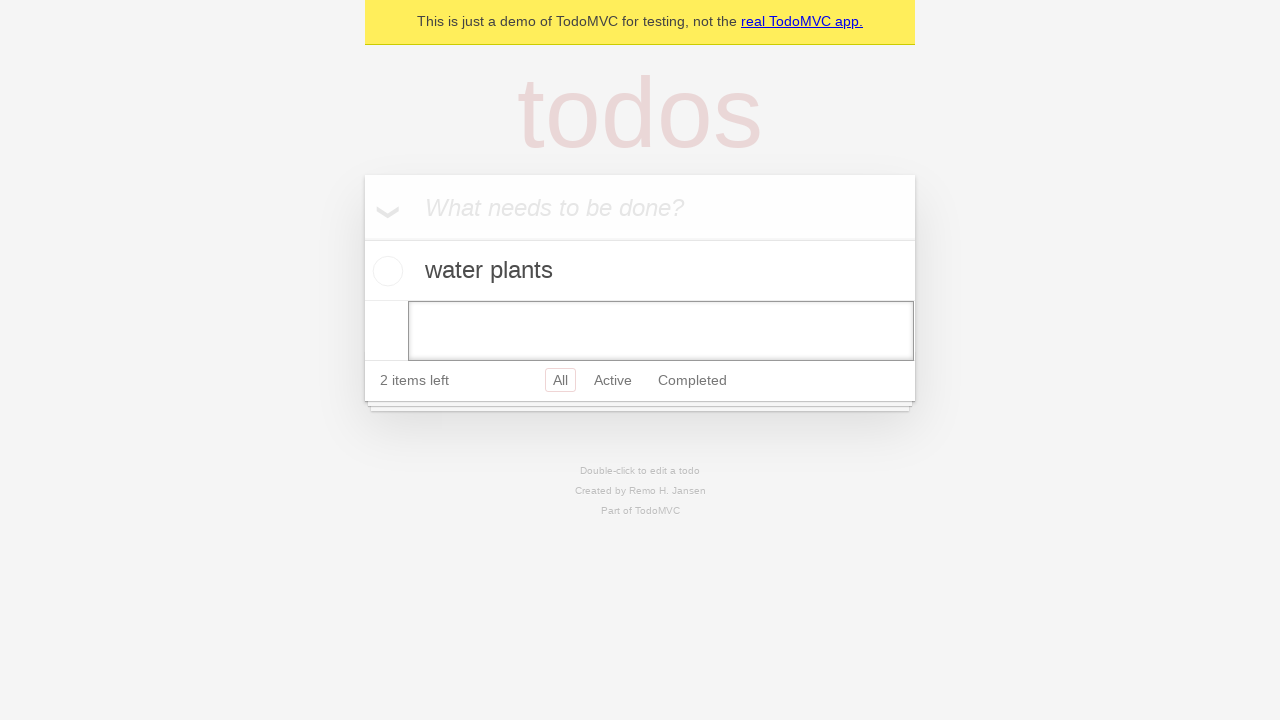

Pressed Enter to confirm empty edit, deleting second task on .todo-list li.editing .edit
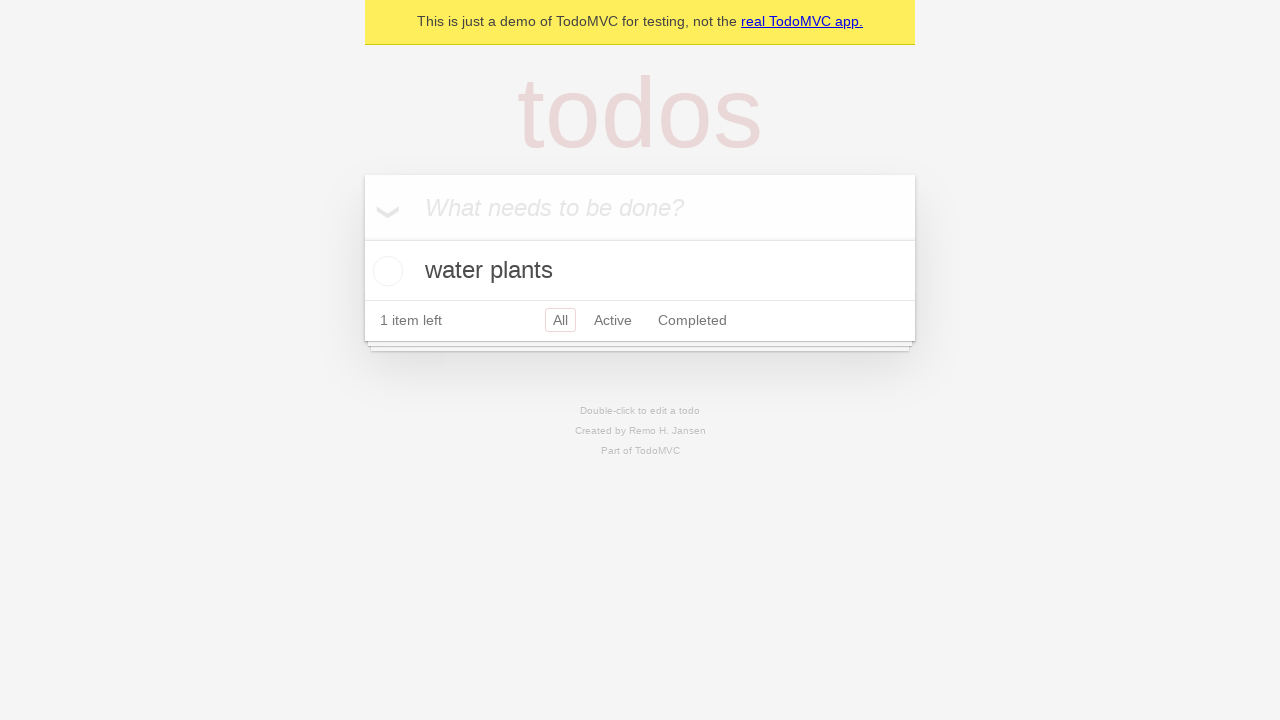

Double-clicked first task to enter edit mode at (640, 271) on .todo-list li >> nth=0
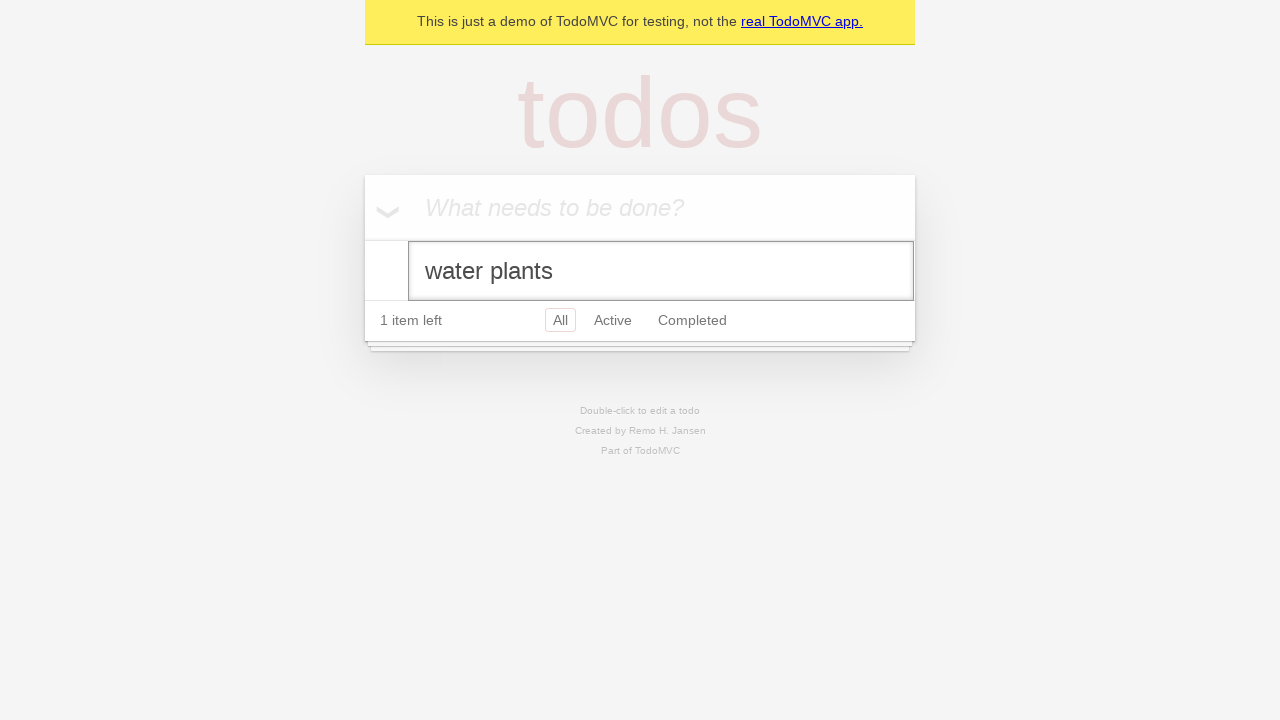

Cleared the edit field for first task on .todo-list li.editing .edit
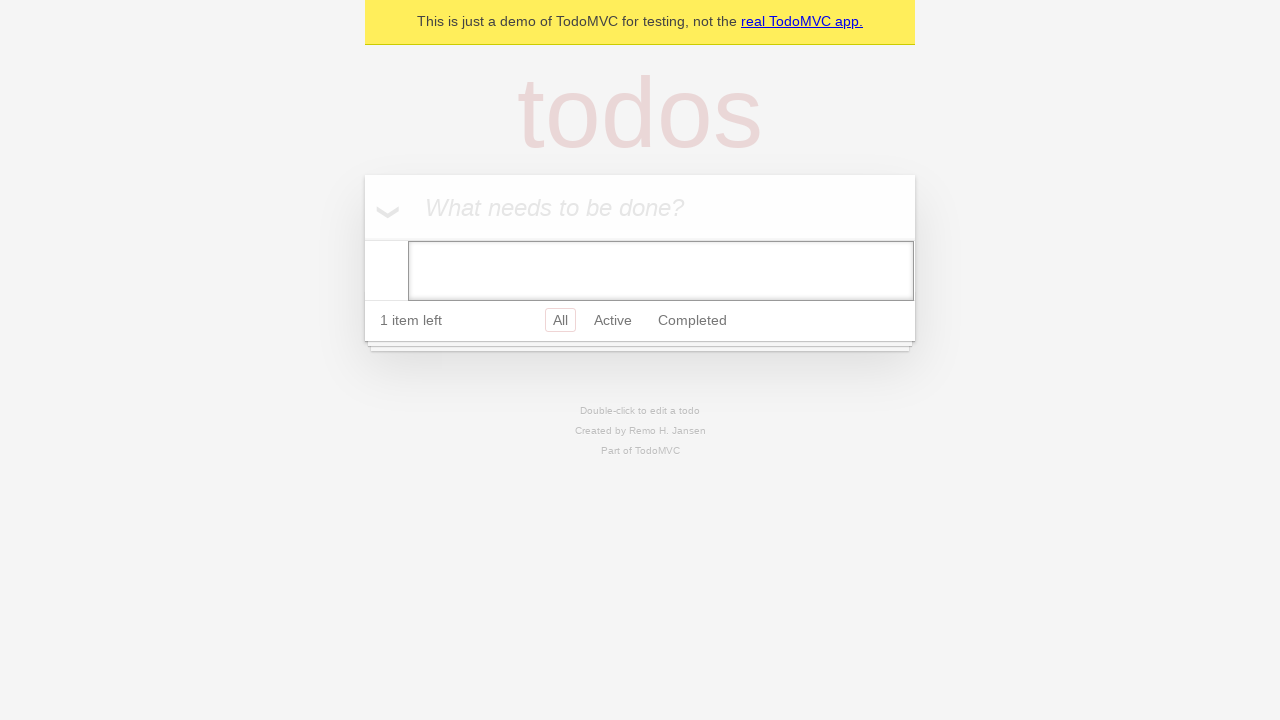

Pressed Enter to confirm empty edit, deleting first task on .todo-list li.editing .edit
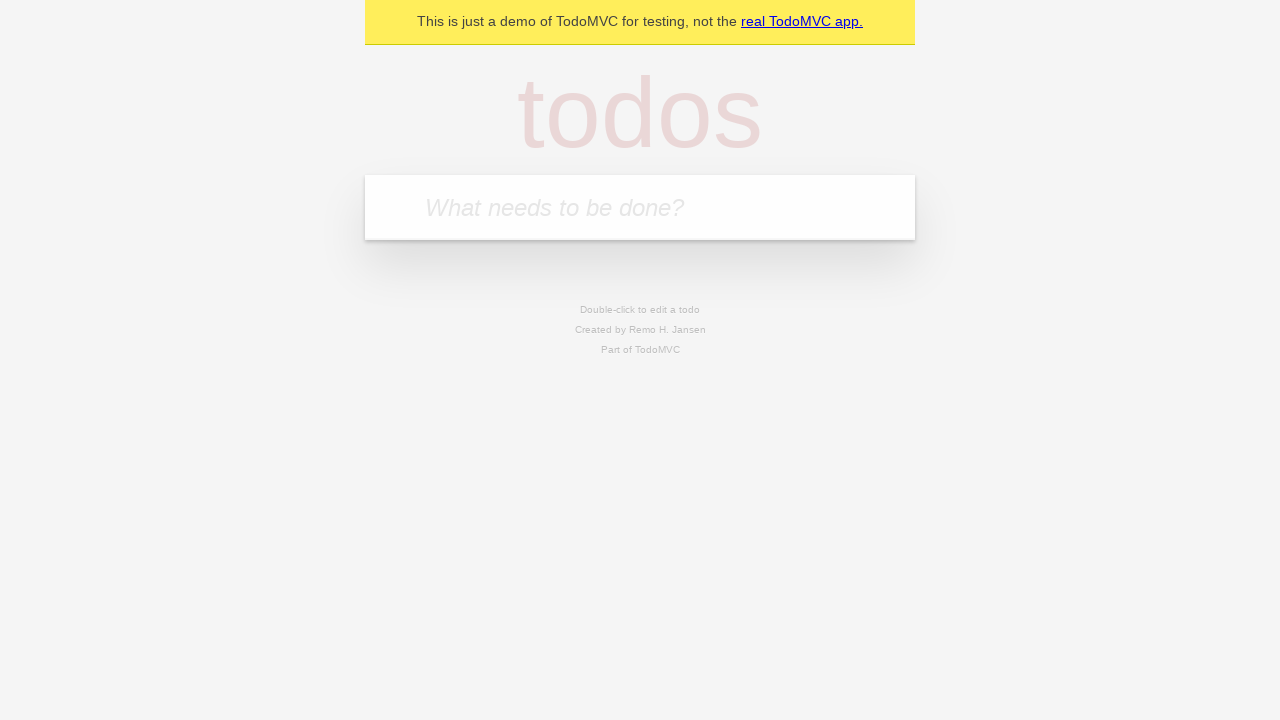

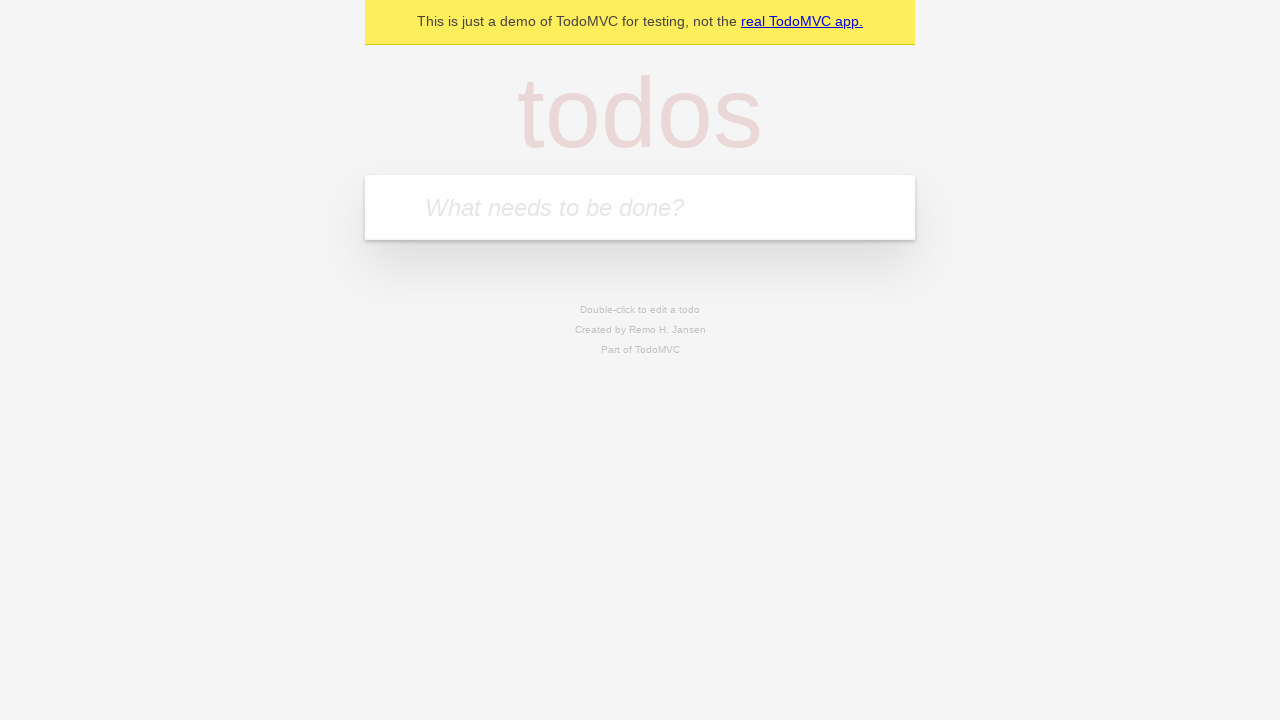